Tests browser window resizing functionality by getting the default window size and then setting the window to a specific dimension (1200x252).

Starting URL: https://vctcpune.com/selenium/practice.html

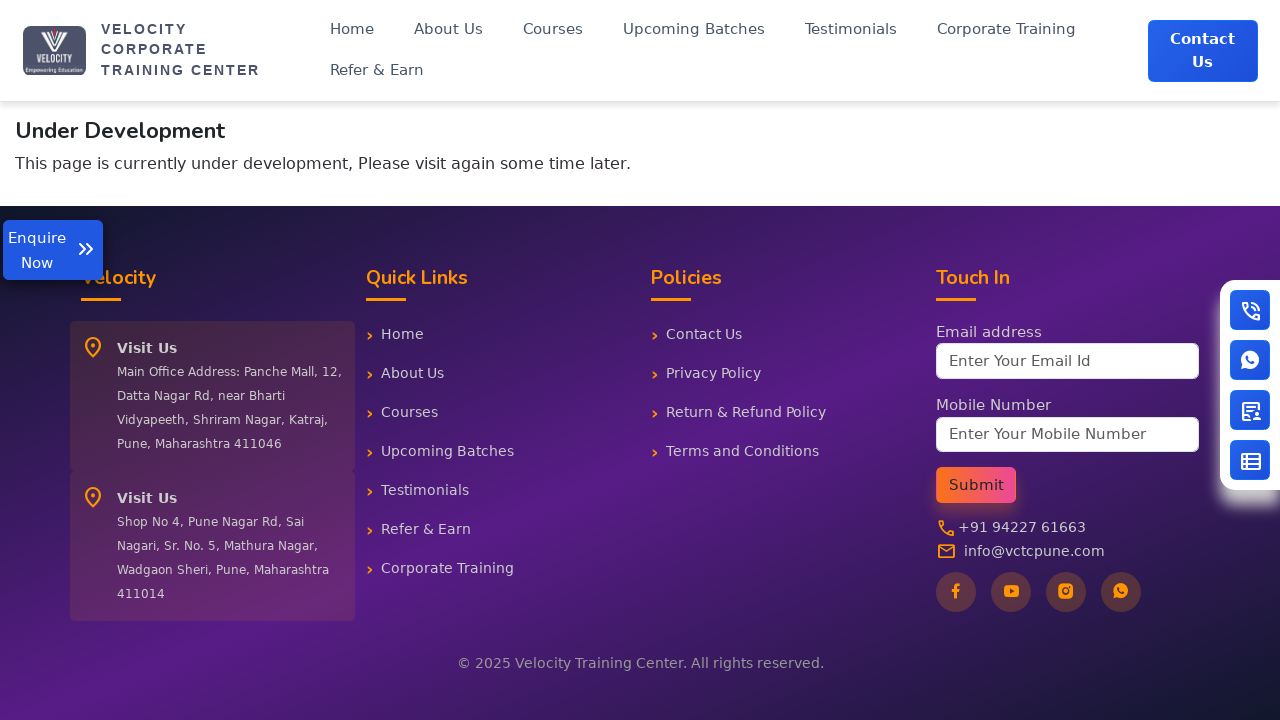

Retrieved default viewport size
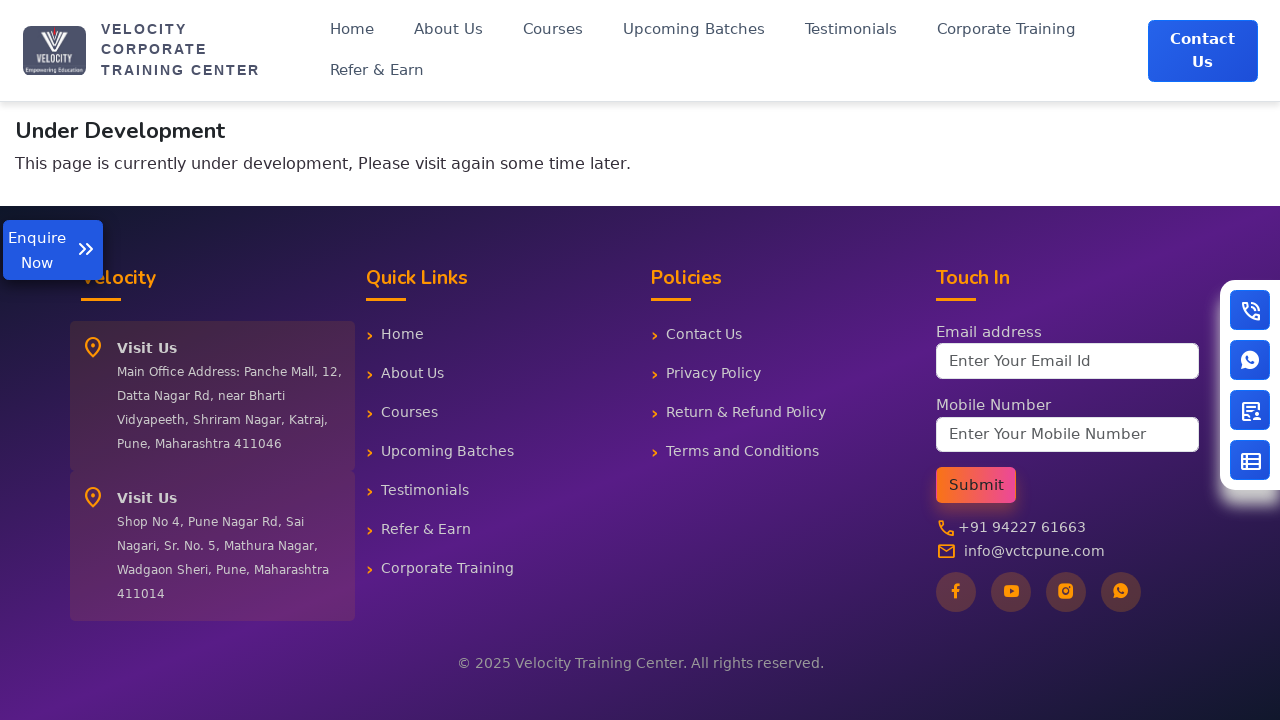

Set viewport size to 1200x252
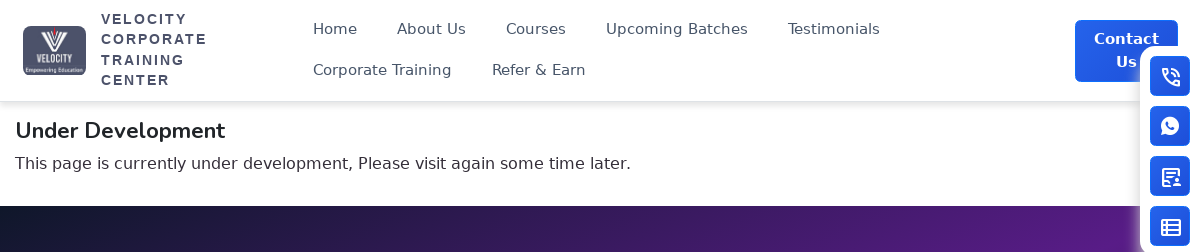

Waited 1 second to observe viewport change
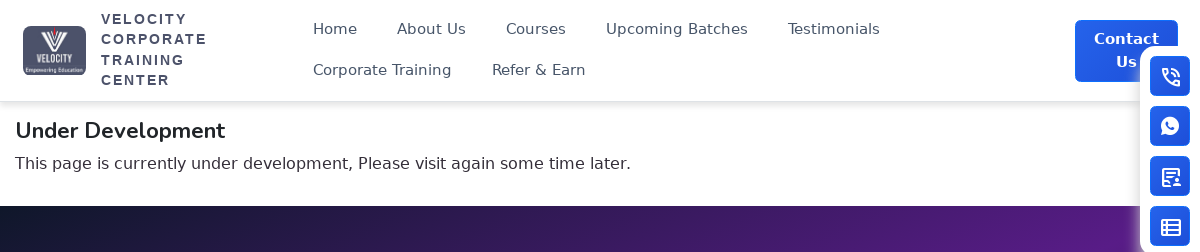

Set viewport size to 1200x252 again
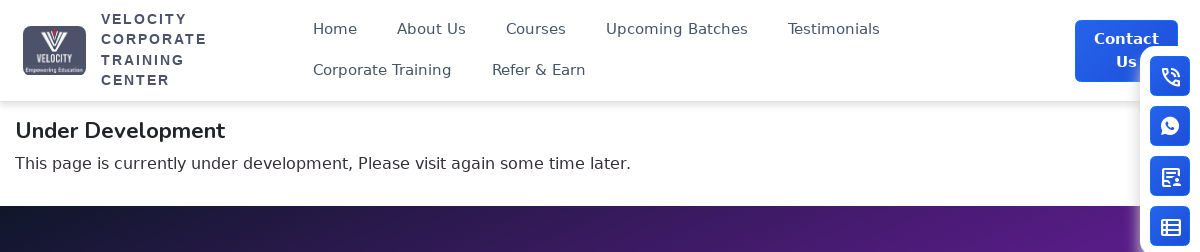

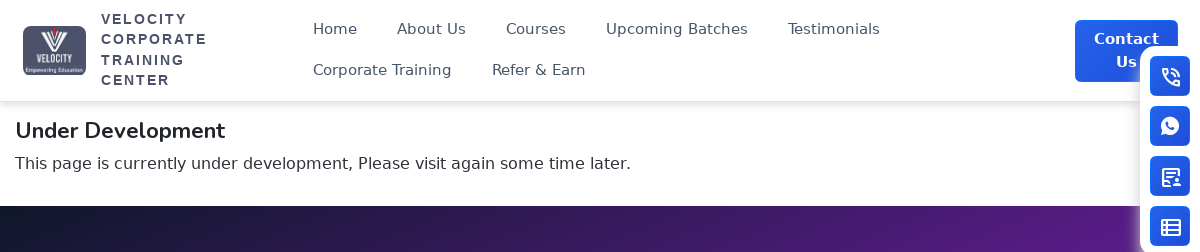